Tests alert handling by clicking a button that triggers an alert and accepting it

Starting URL: https://www.globalsqa.com/samplepagetest/

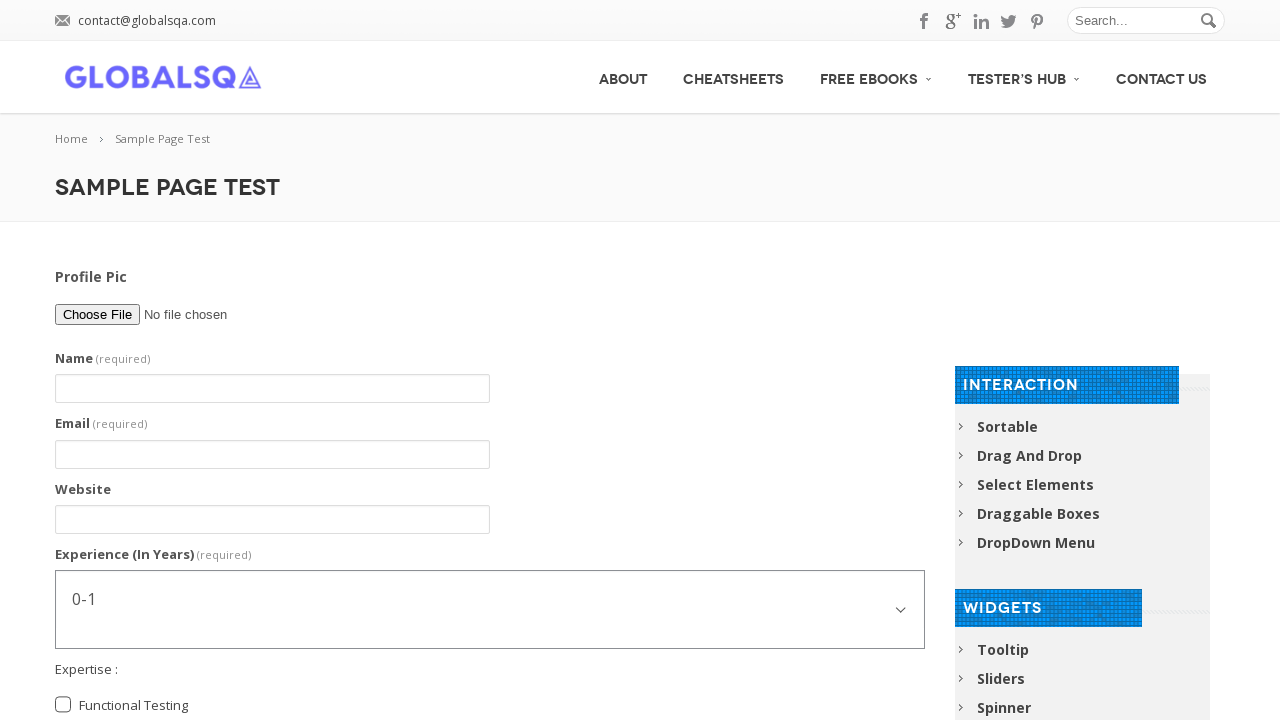

Clicked 'Alert Box : Click Here' button to trigger alert at (490, 376) on xpath=//button[text()='Alert Box : Click Here']
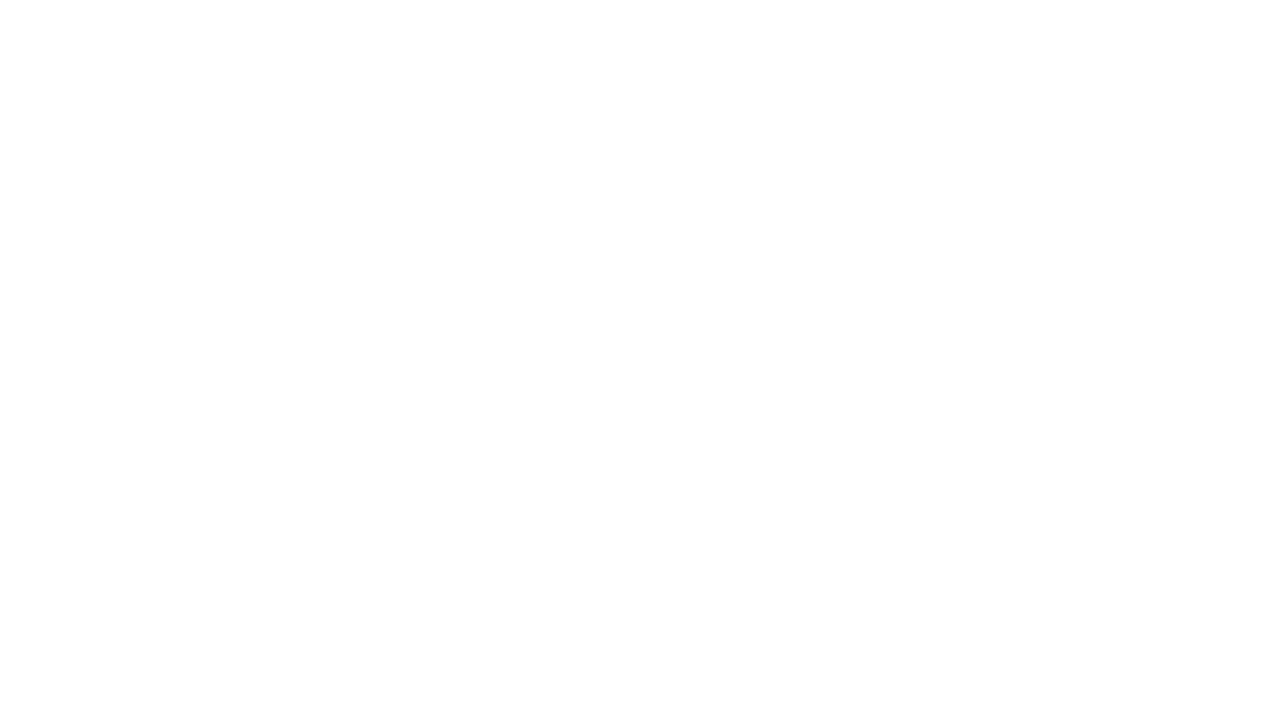

Set up dialog handler to accept alert
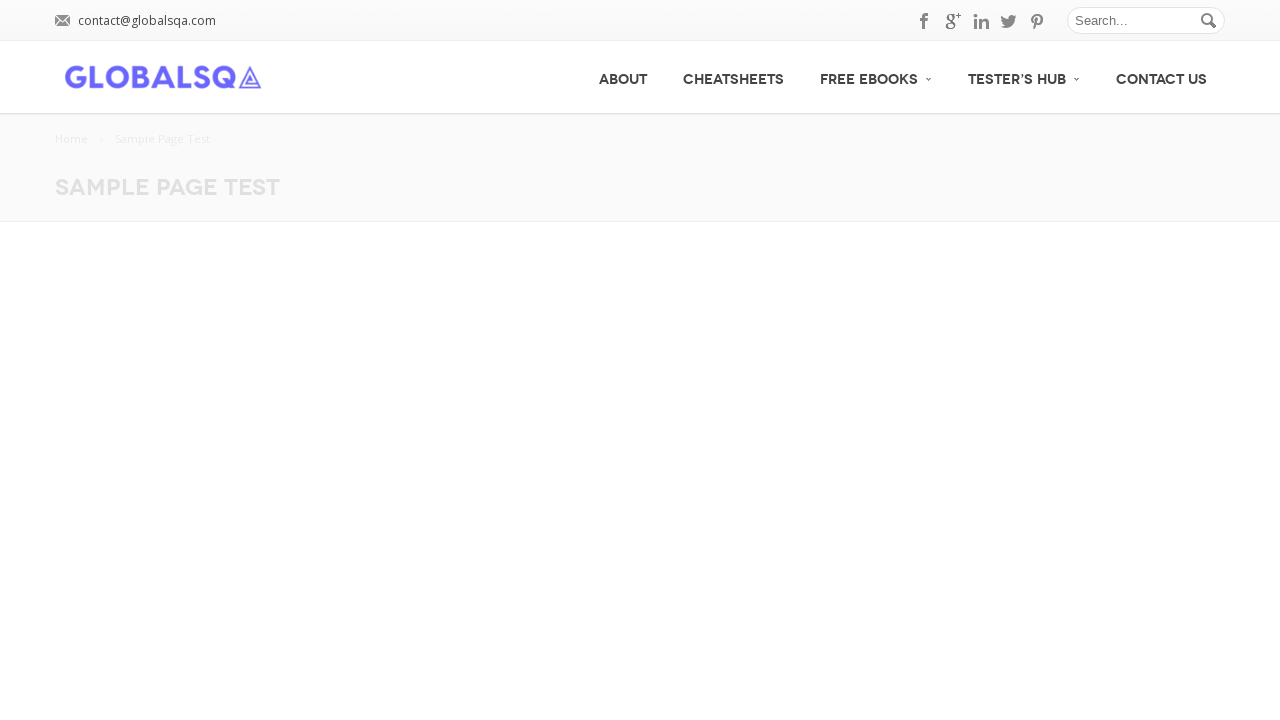

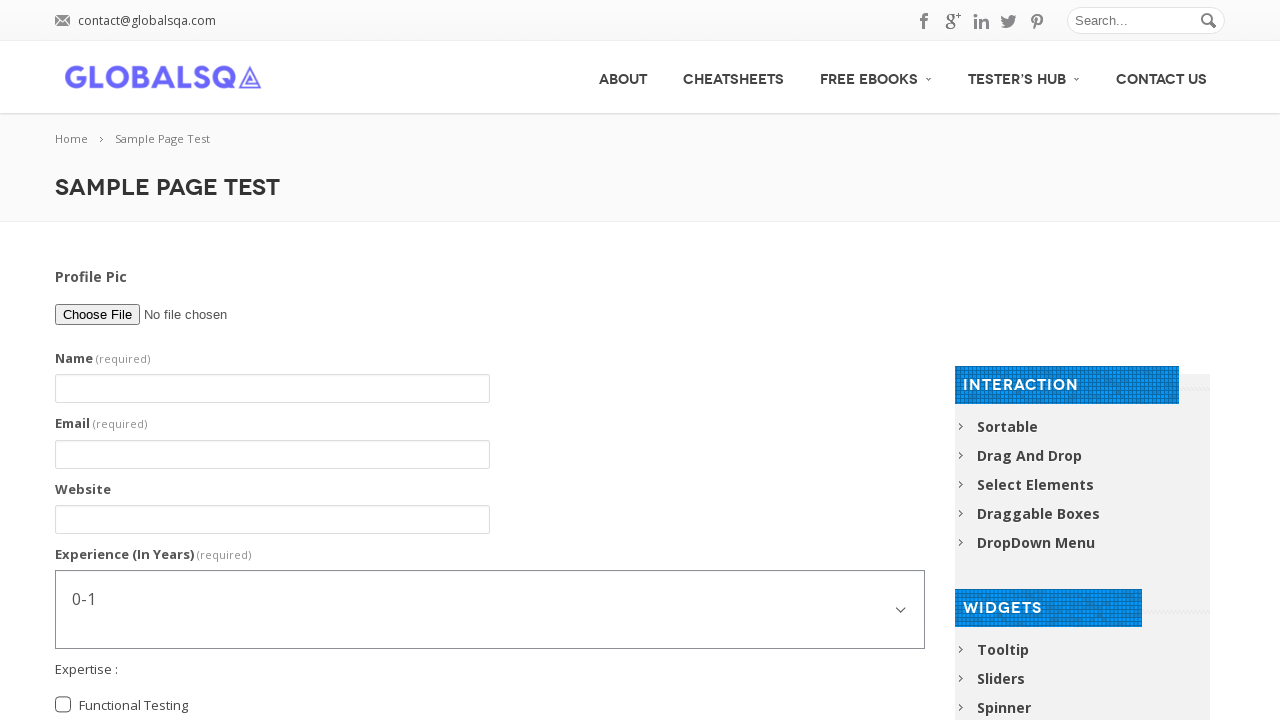